Selects the Yes radio button and verifies the success message displays

Starting URL: https://demoqa.com/radio-button

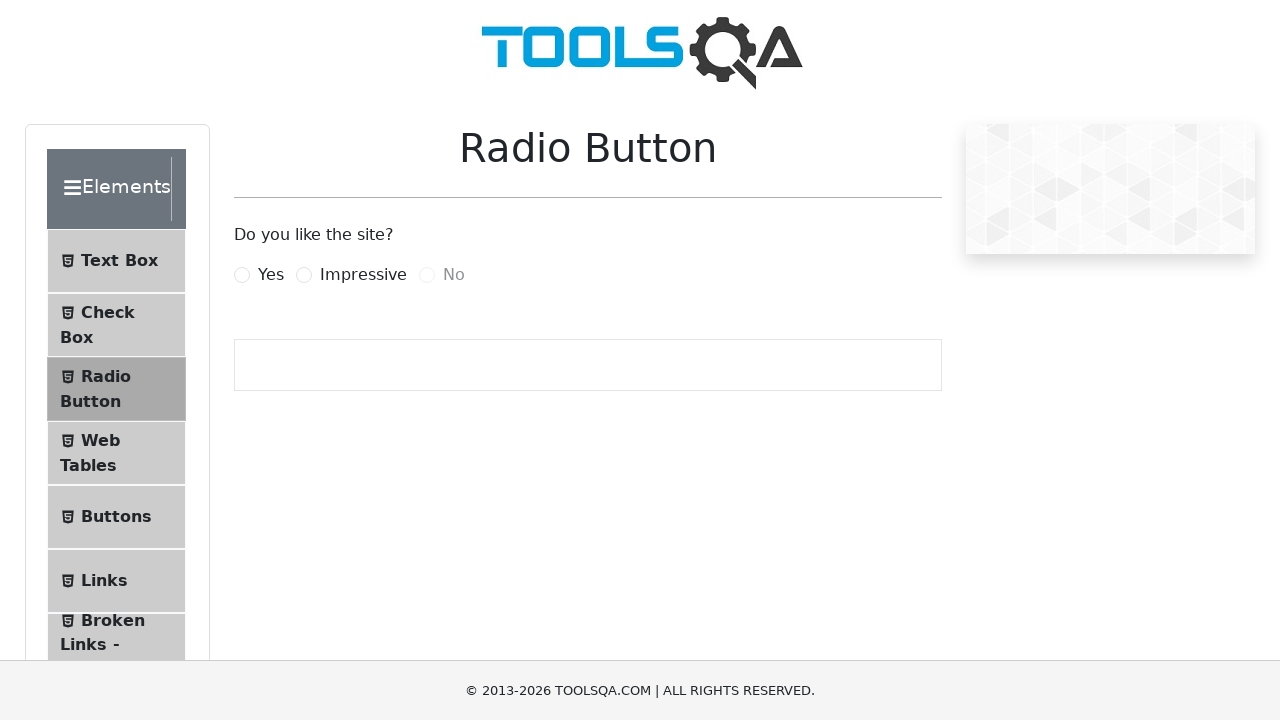

Clicked the Yes radio button at (271, 275) on label[for="yesRadio"]
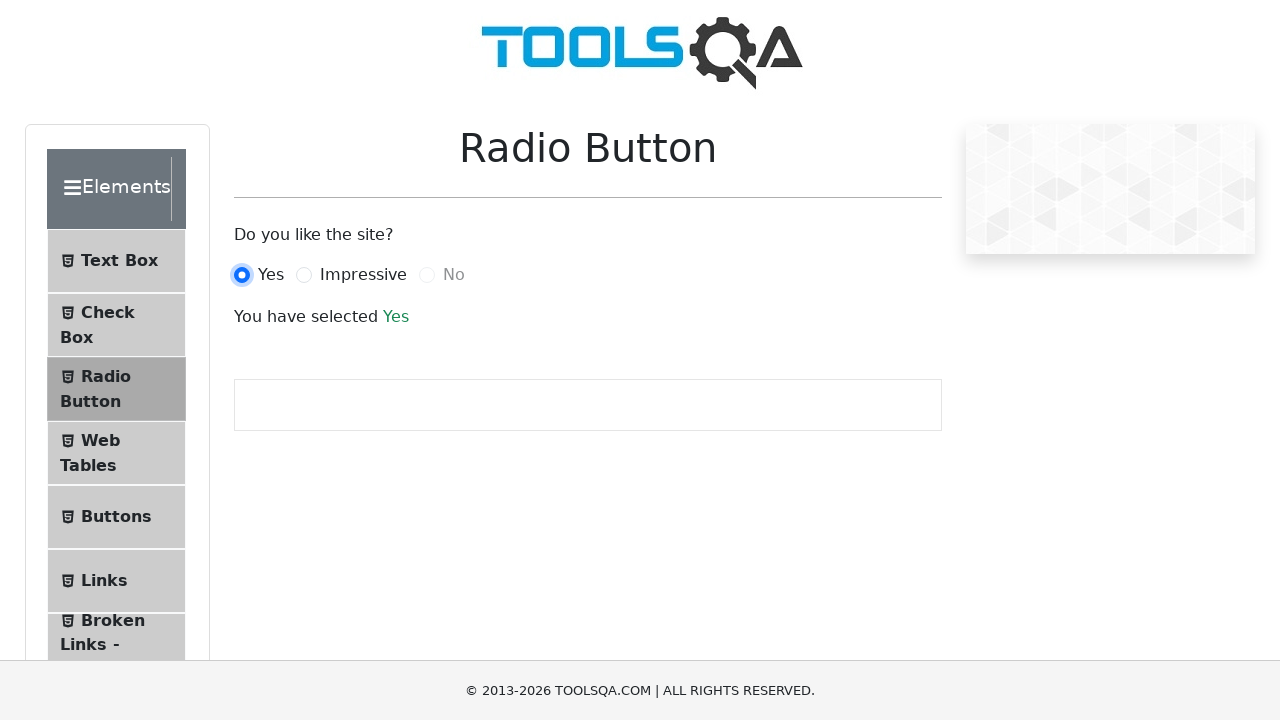

Success message appeared after selecting Yes radio button
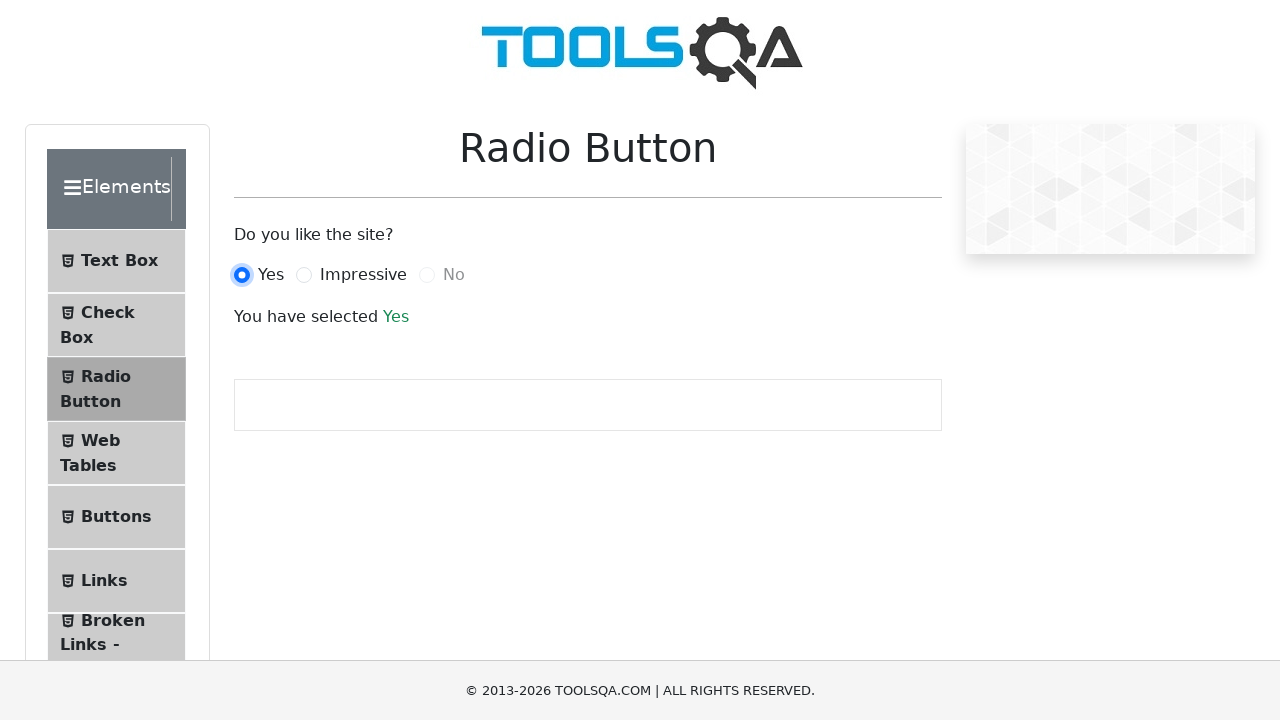

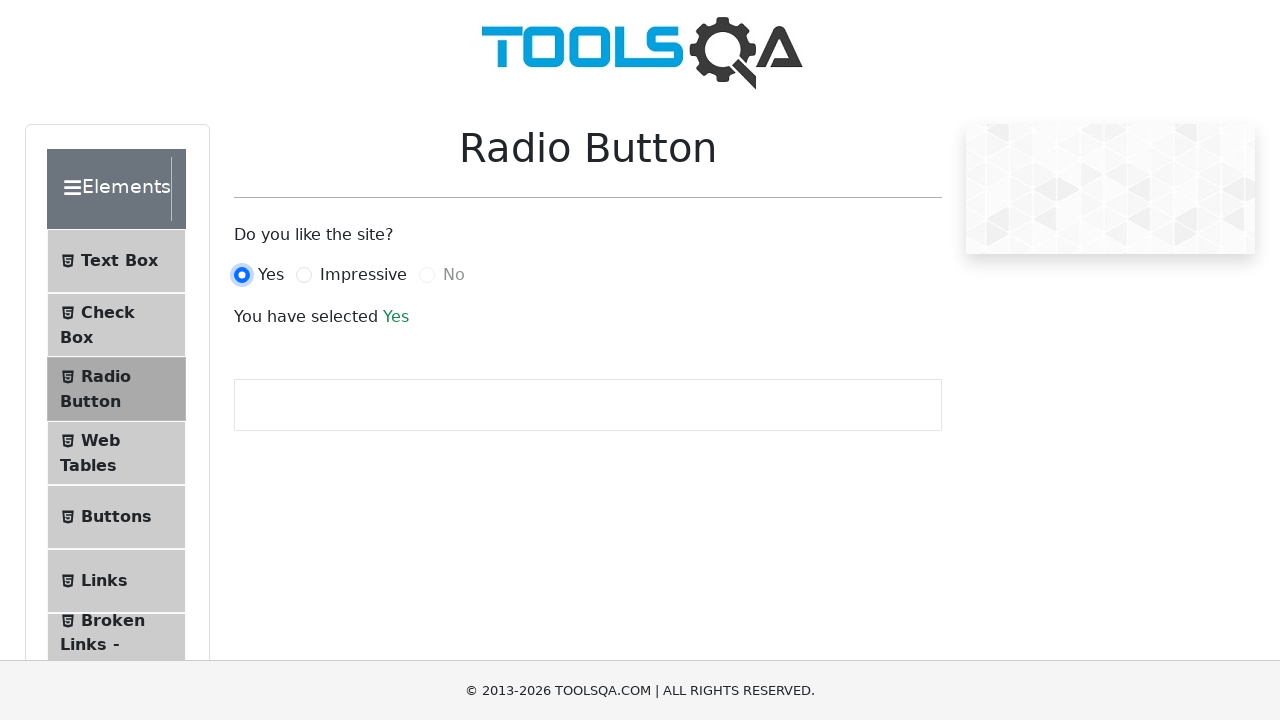